Tests dropdown functionality by accessing all options and selecting a specific value from the dropdown menu

Starting URL: https://rahulshettyacademy.com/loginpagePractise

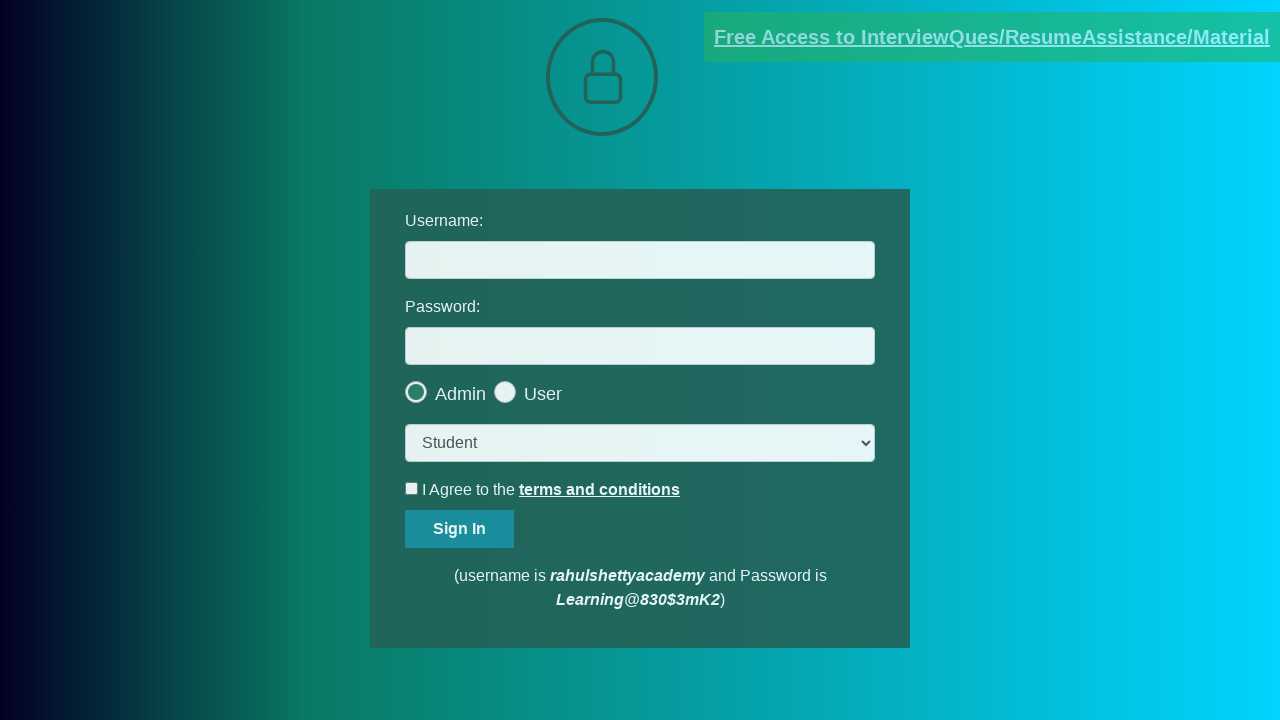

Waited for dropdown selector to be available
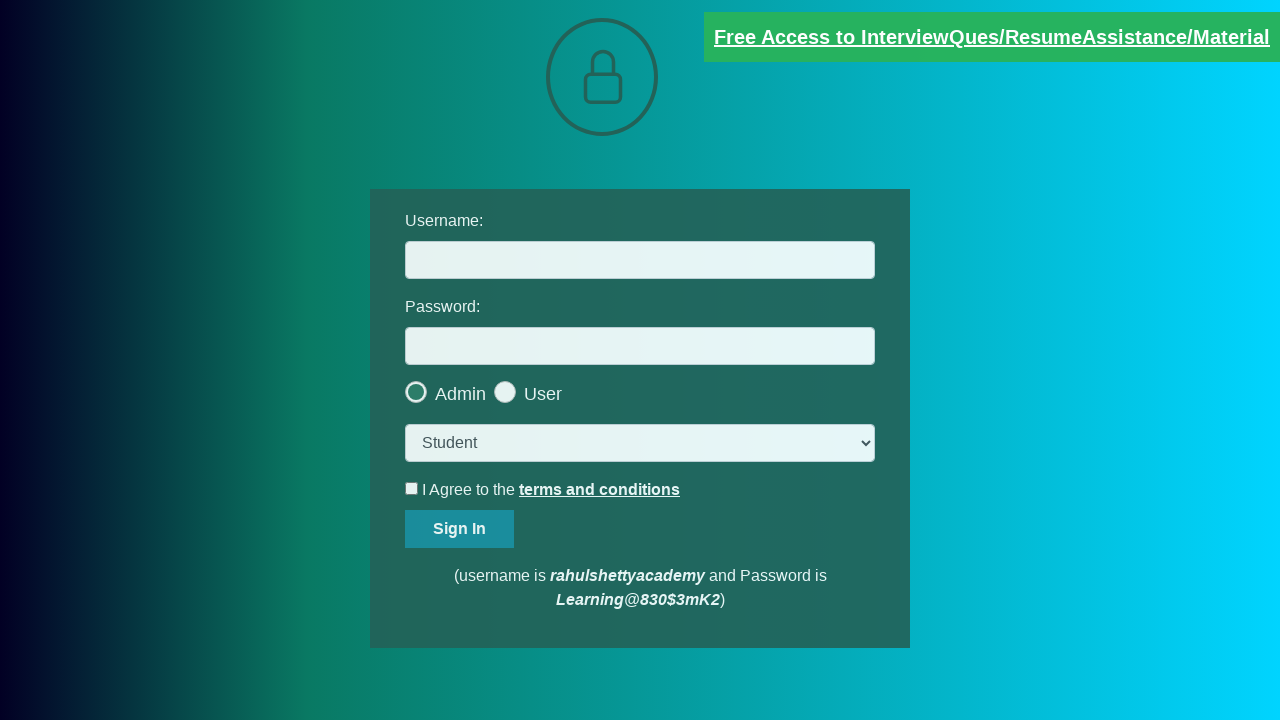

Retrieved all dropdown options - Total options: 3
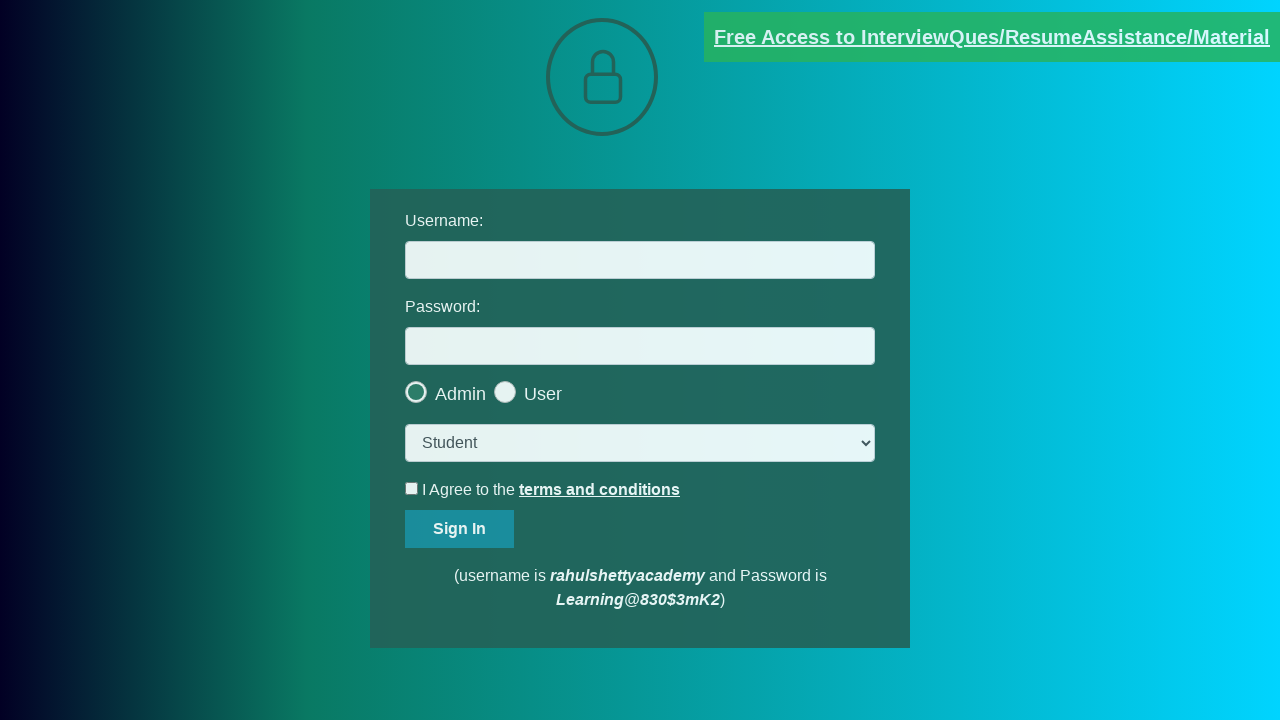

Displayed all dropdown option texts: Student, Teacher, Consultant
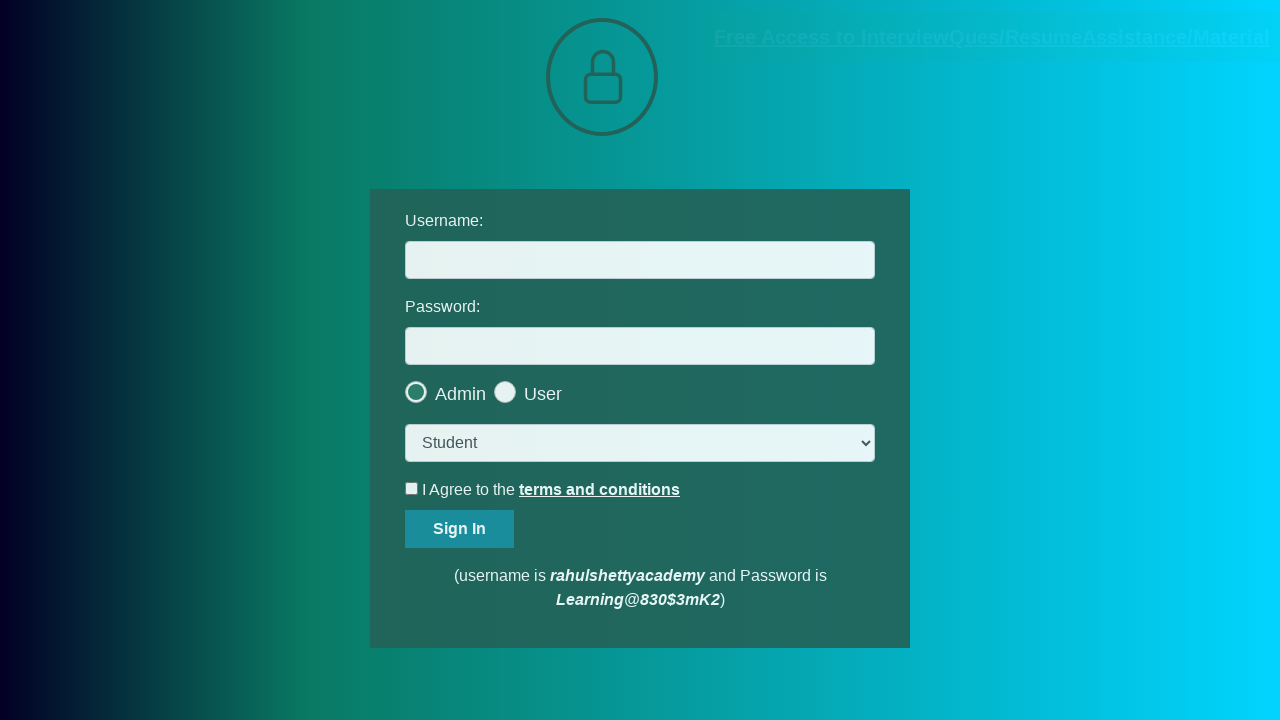

Selected 'teach' option from dropdown menu on select.form-control
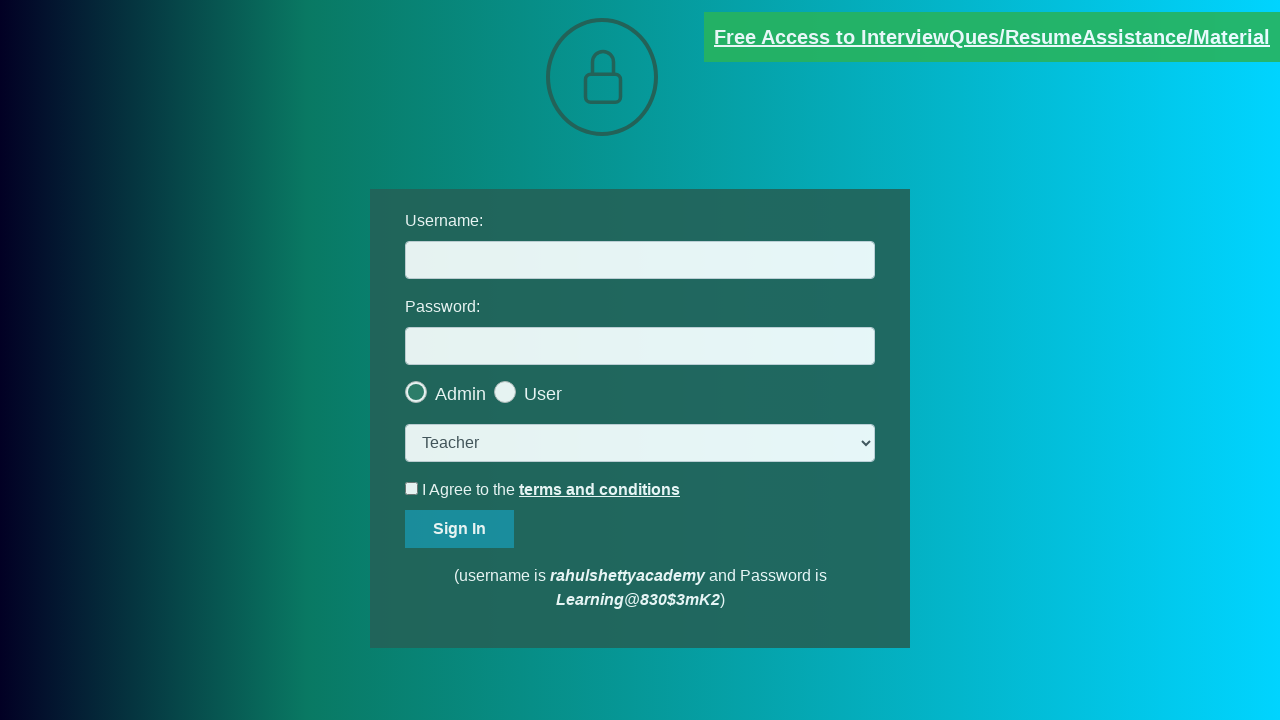

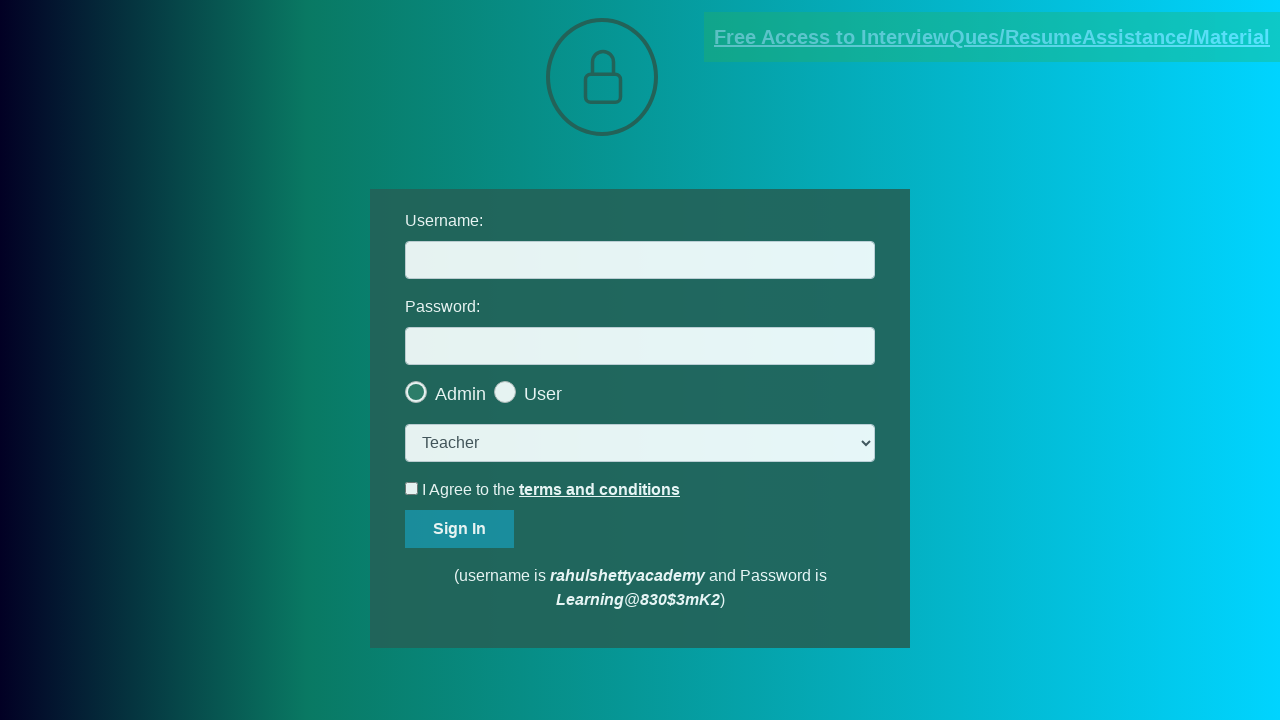